Tests JavaScript confirm dialog by clicking confirm button, dismissing it, and verifying the return value shows "false"

Starting URL: https://testpages.herokuapp.com/styled/alerts/alert-test.html

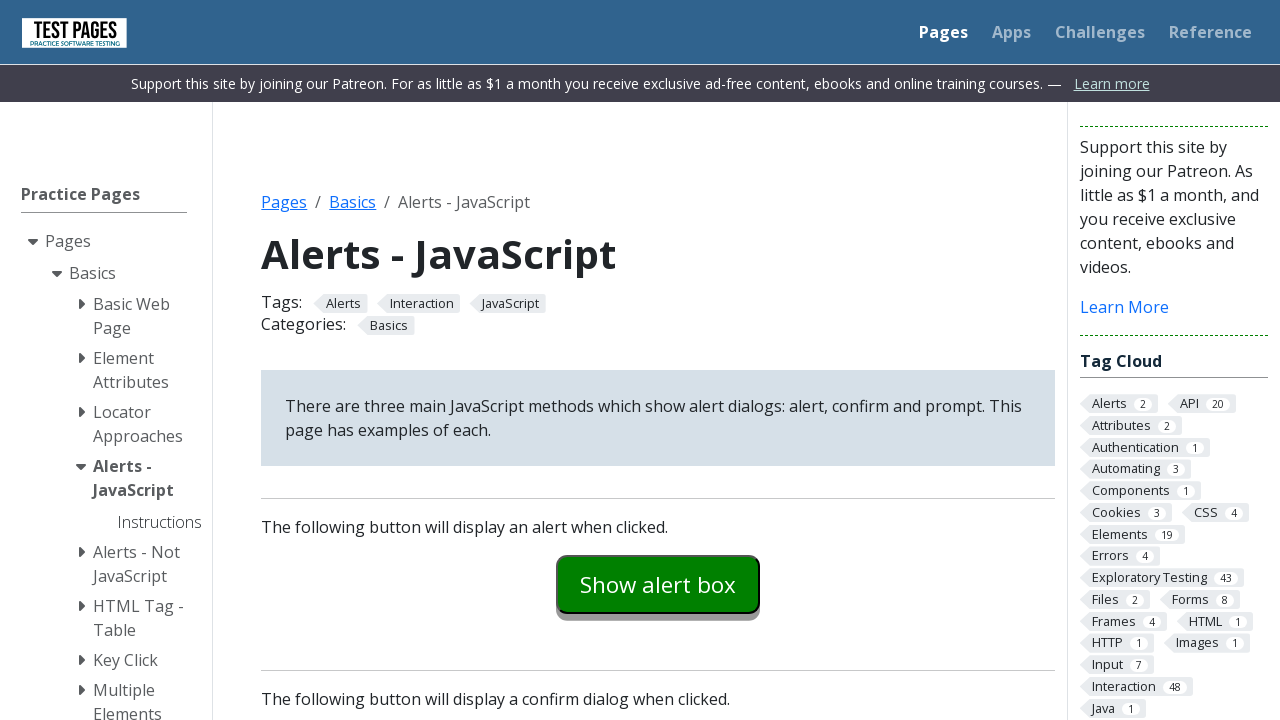

Set up dialog handler to dismiss confirm dialogs
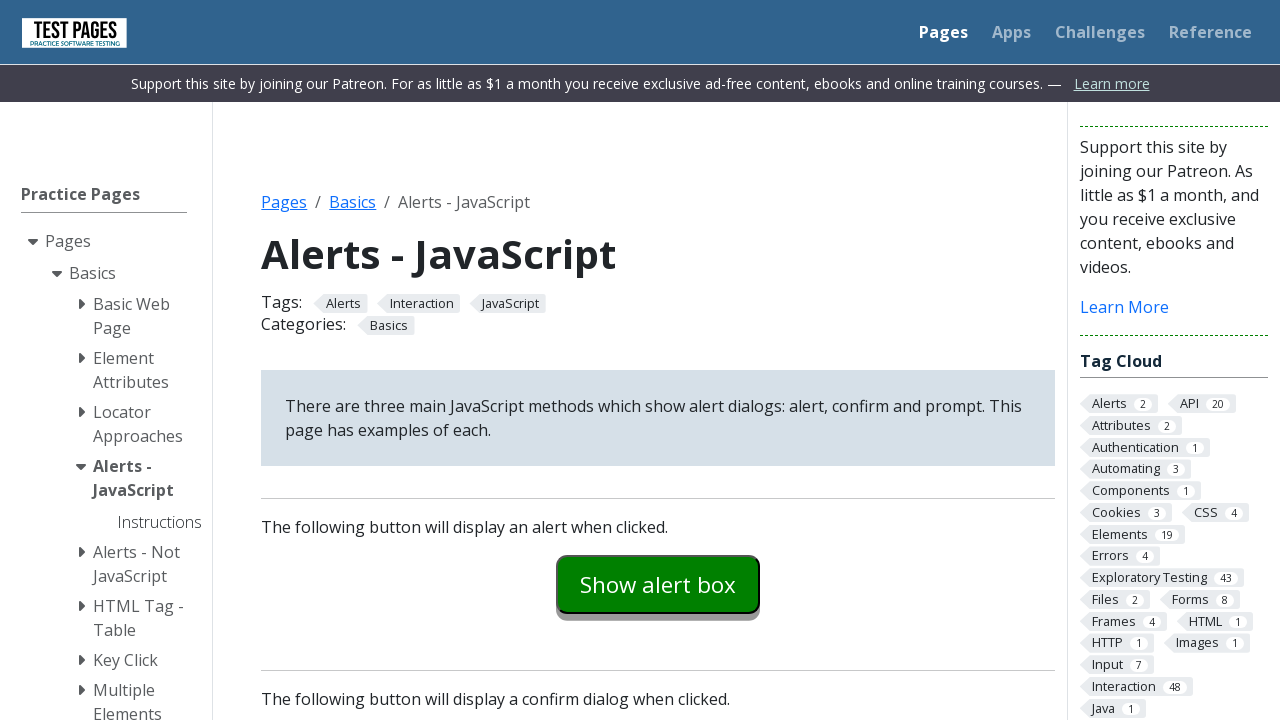

Clicked the confirm example button at (658, 360) on xpath=//*[@id='confirmexample']
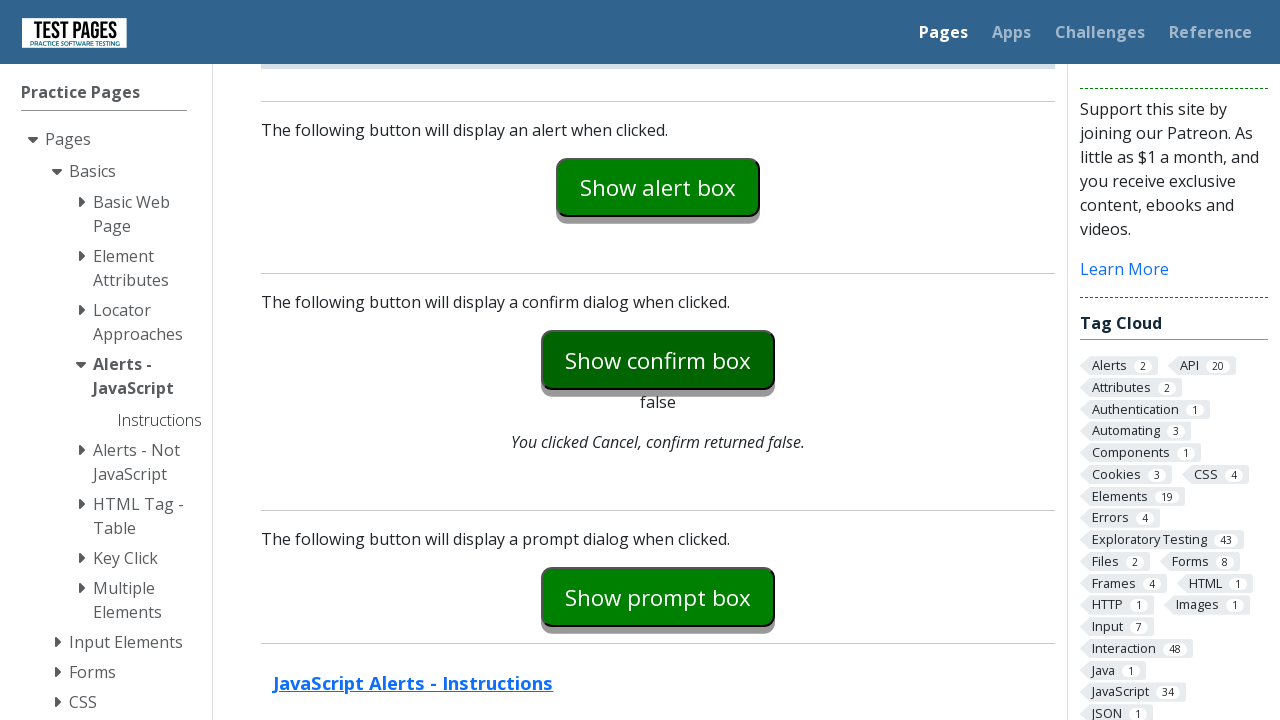

Confirm return element appeared on page
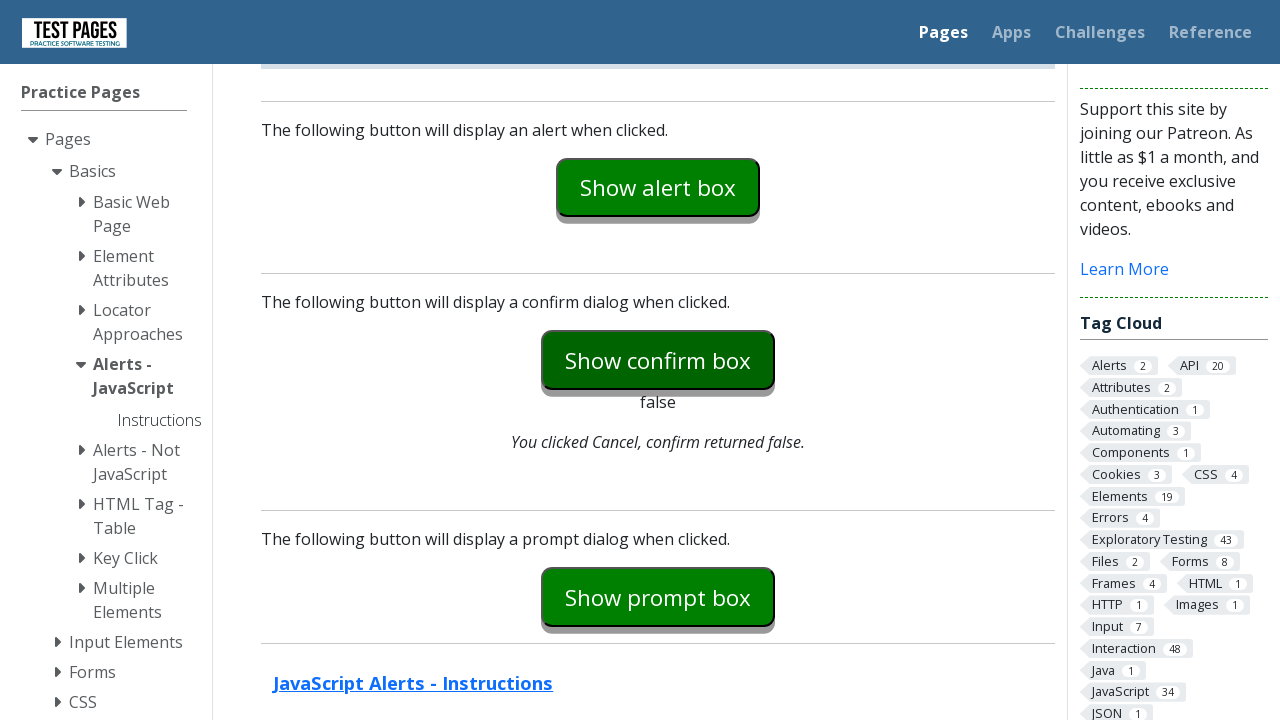

Verified that confirm return value shows 'false'
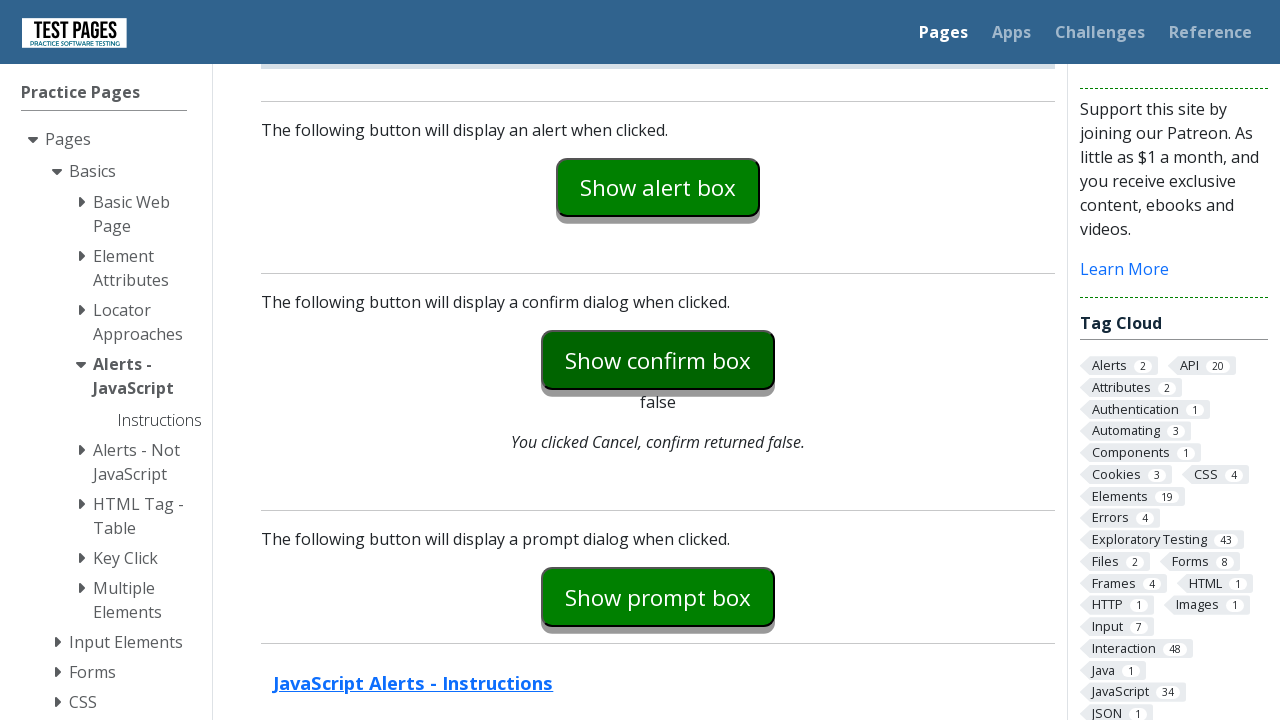

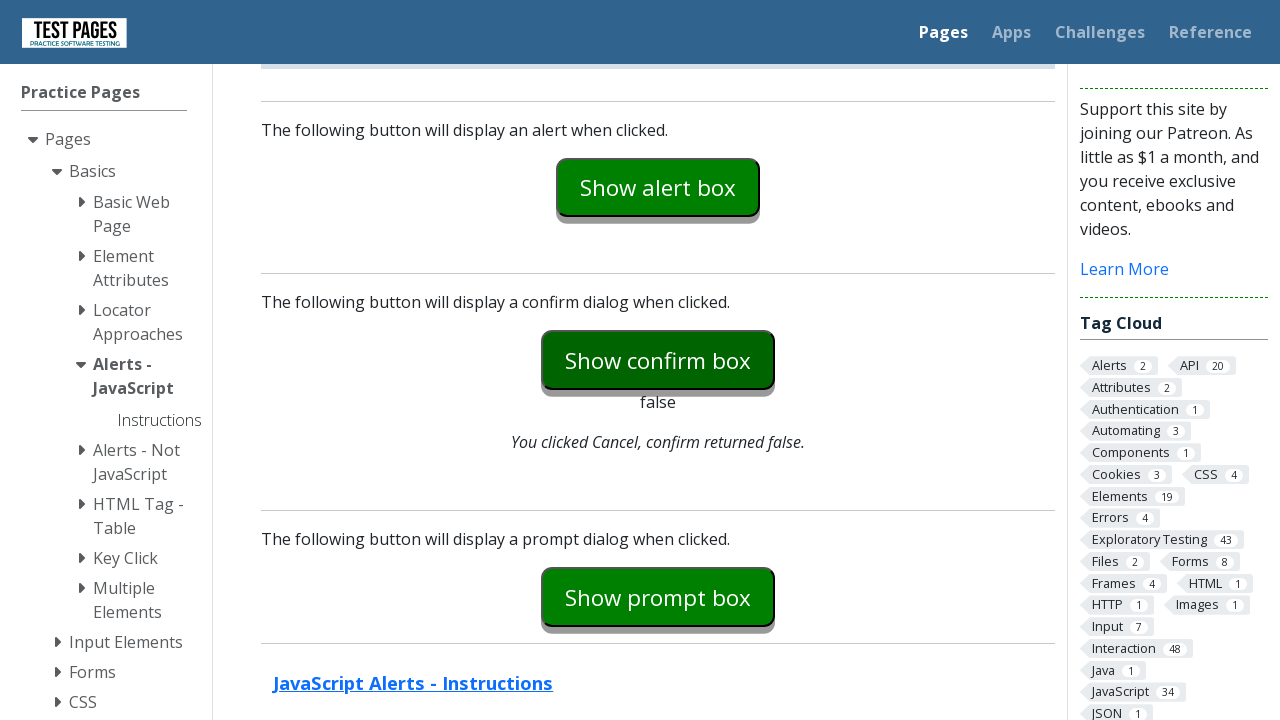